Tests working with multiple browser windows by clicking a link that opens a new window, then switching between windows and verifying the correct page titles and URLs.

Starting URL: https://the-internet.herokuapp.com/windows

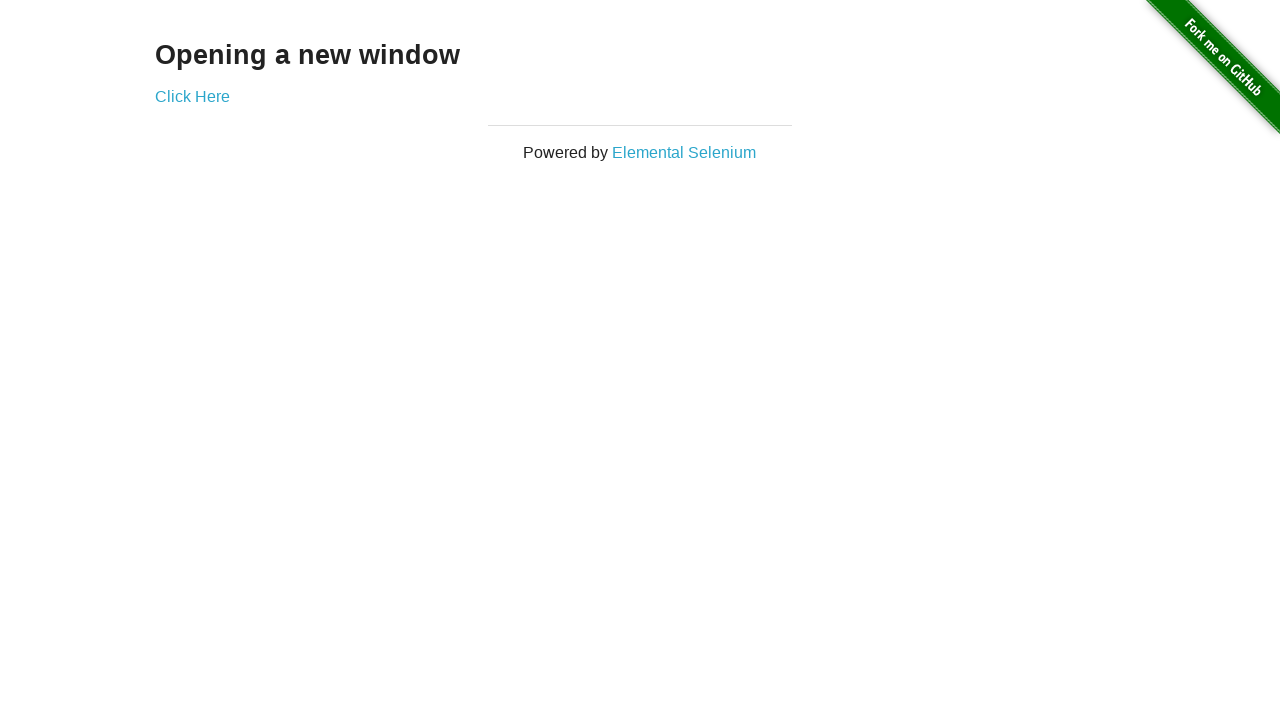

Verified that only one window/tab is open initially
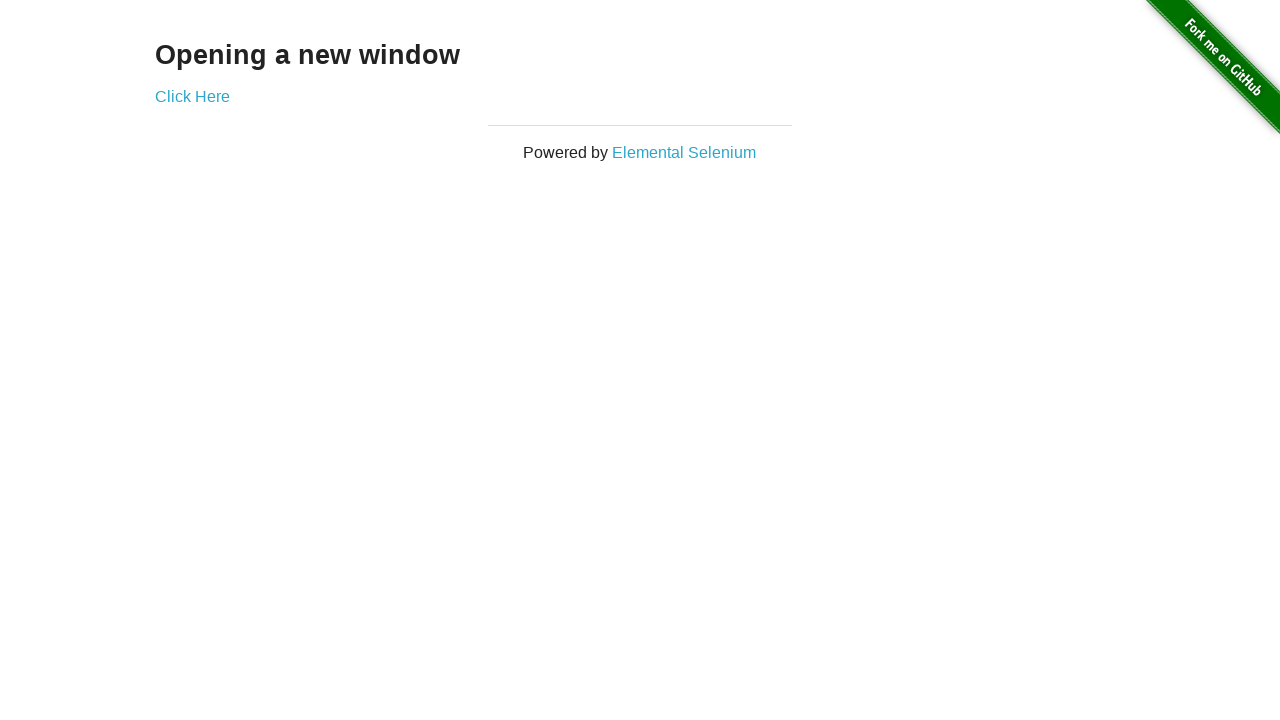

Clicked the 'Click Here' link to open a new window at (192, 96) on .example a
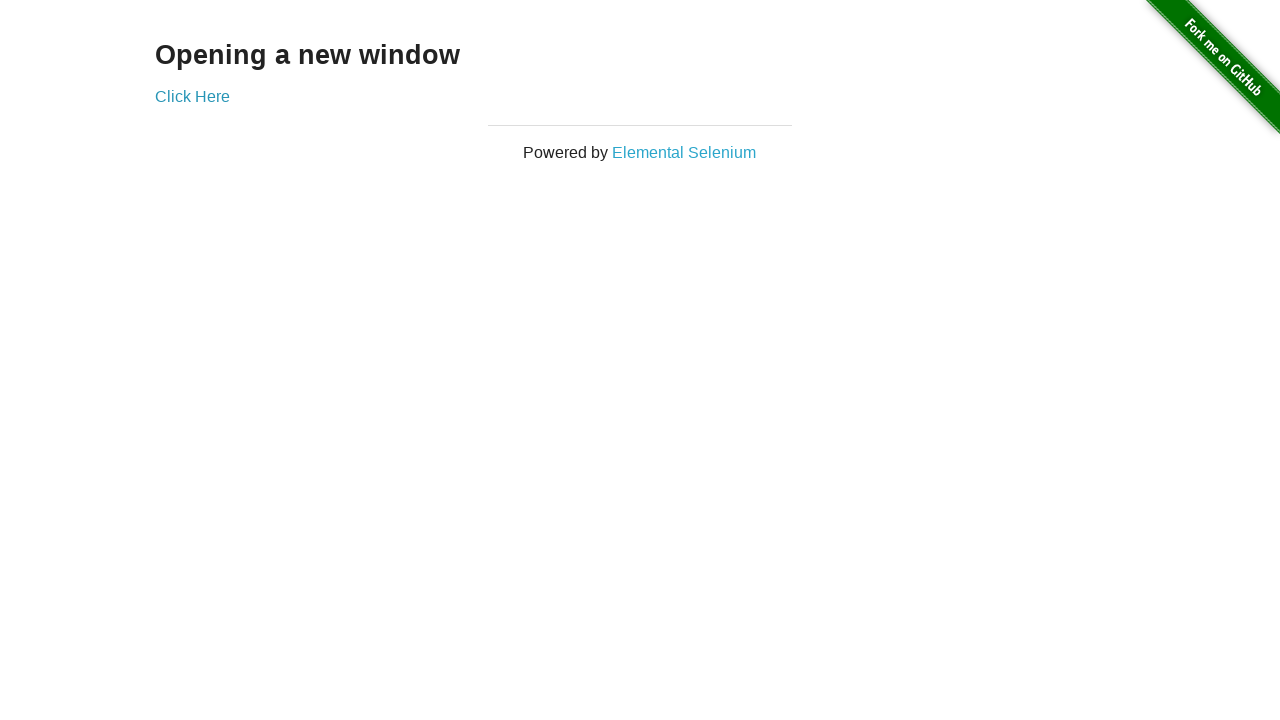

Captured the new window/page object
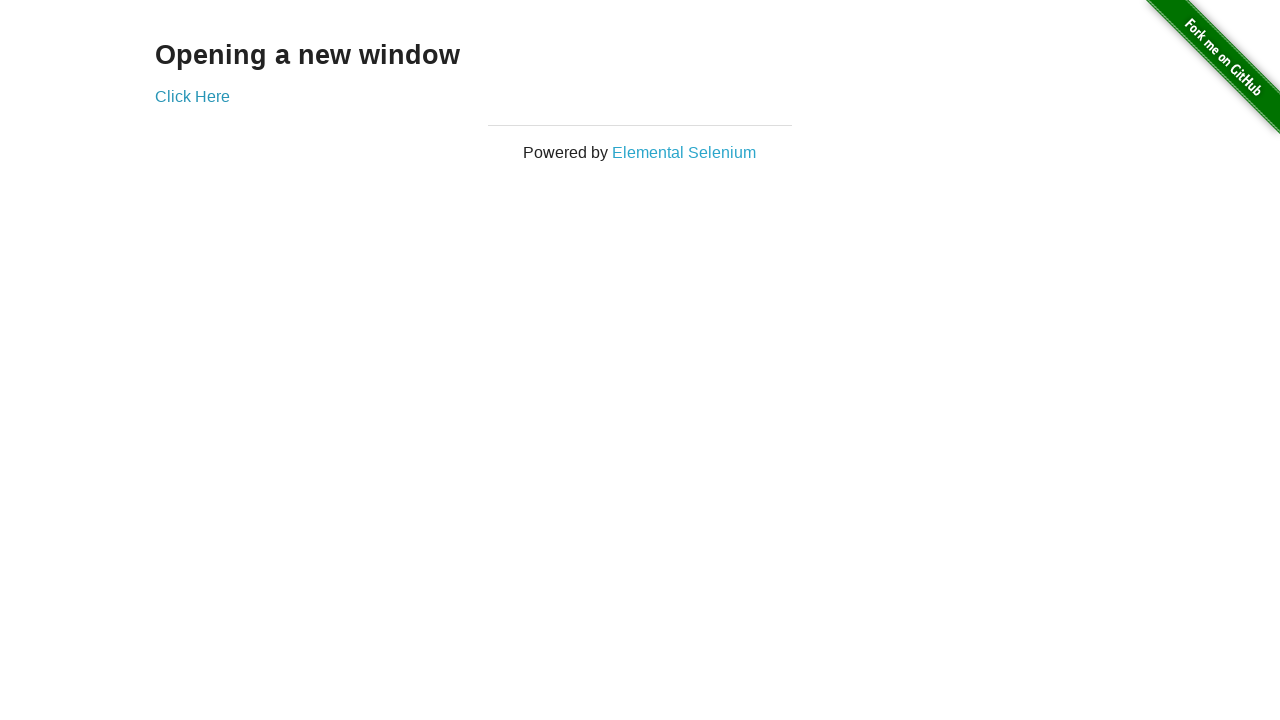

Verified that two windows/tabs are now open
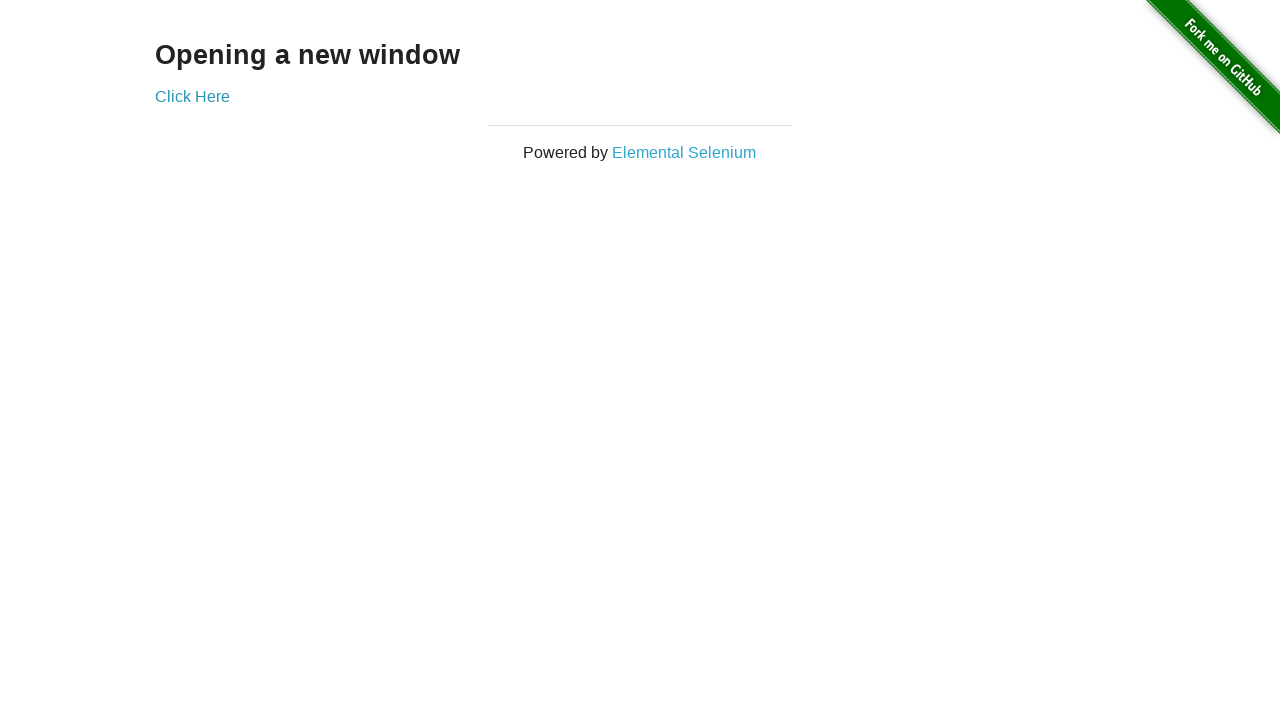

Verified original page title is 'The Internet'
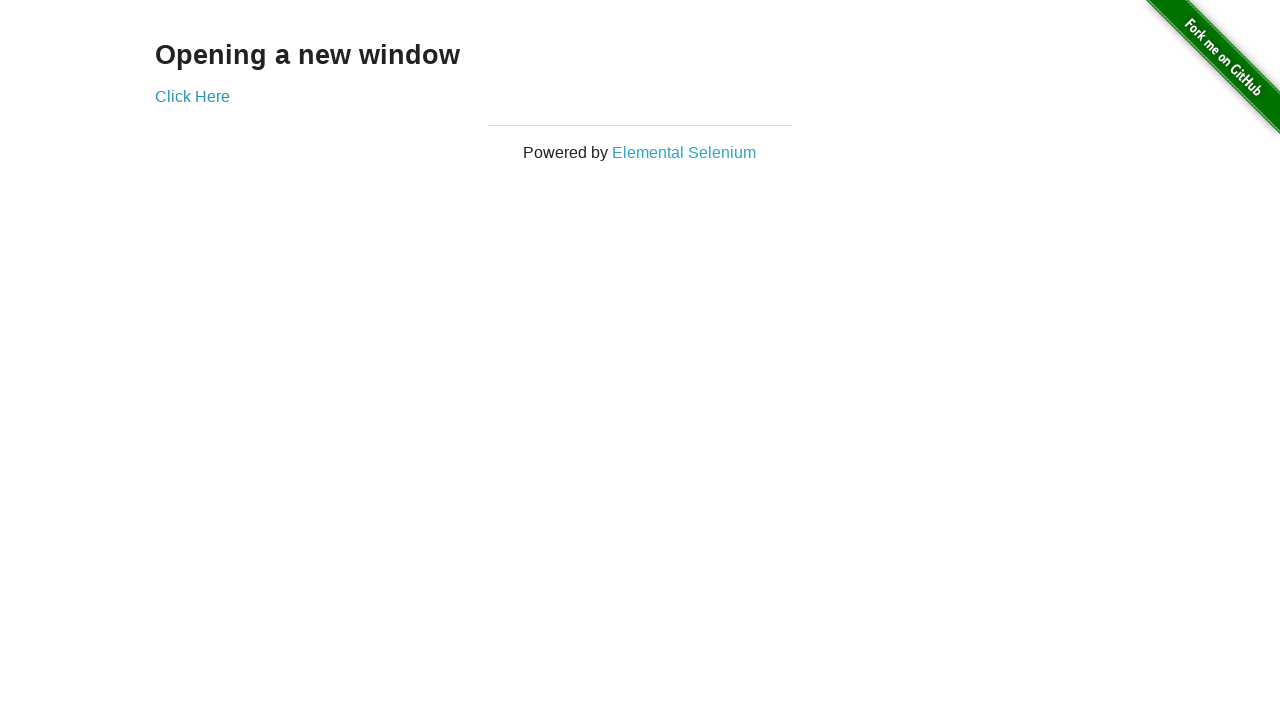

Verified original page URL is 'https://the-internet.herokuapp.com/windows'
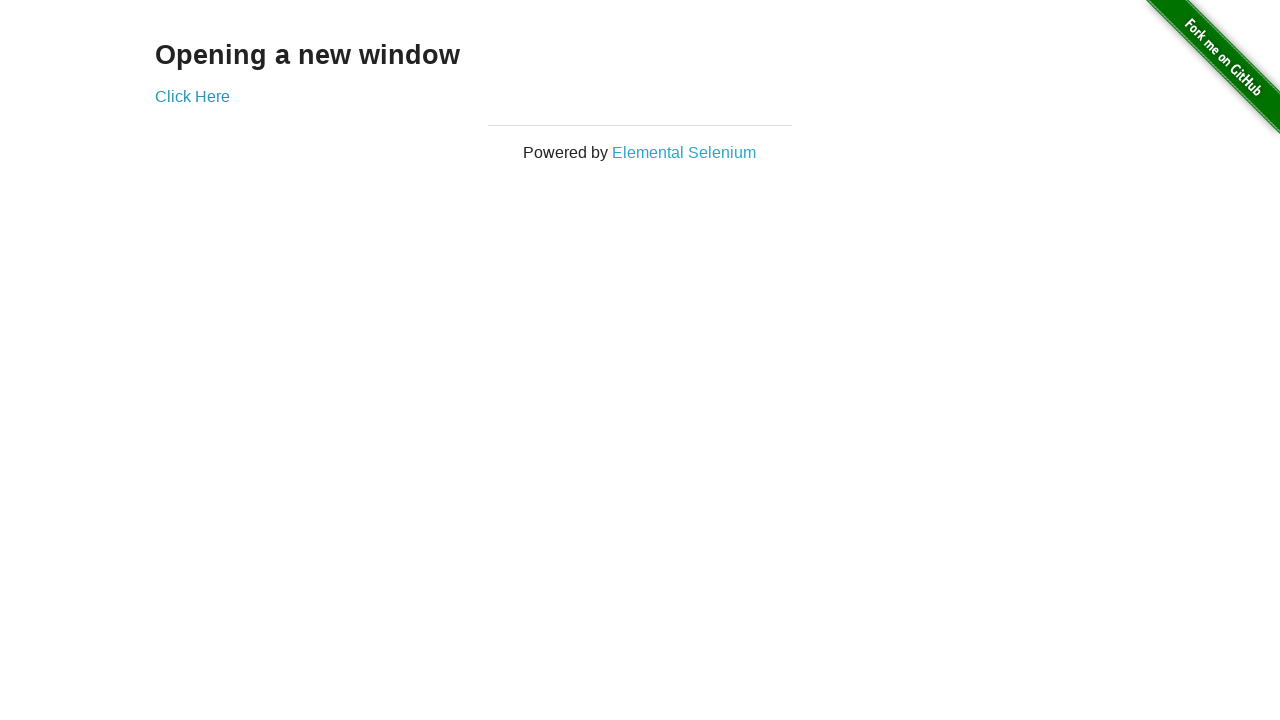

Waited for new page to fully load
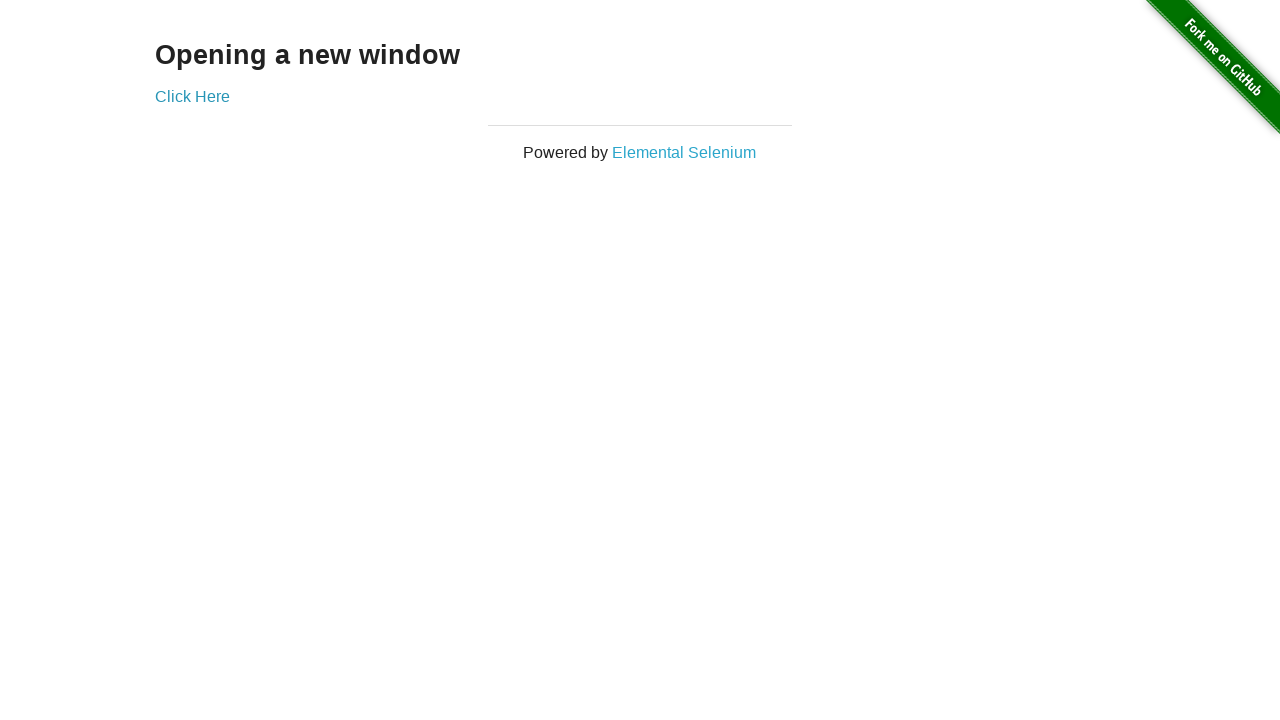

Verified new page title is 'New Window'
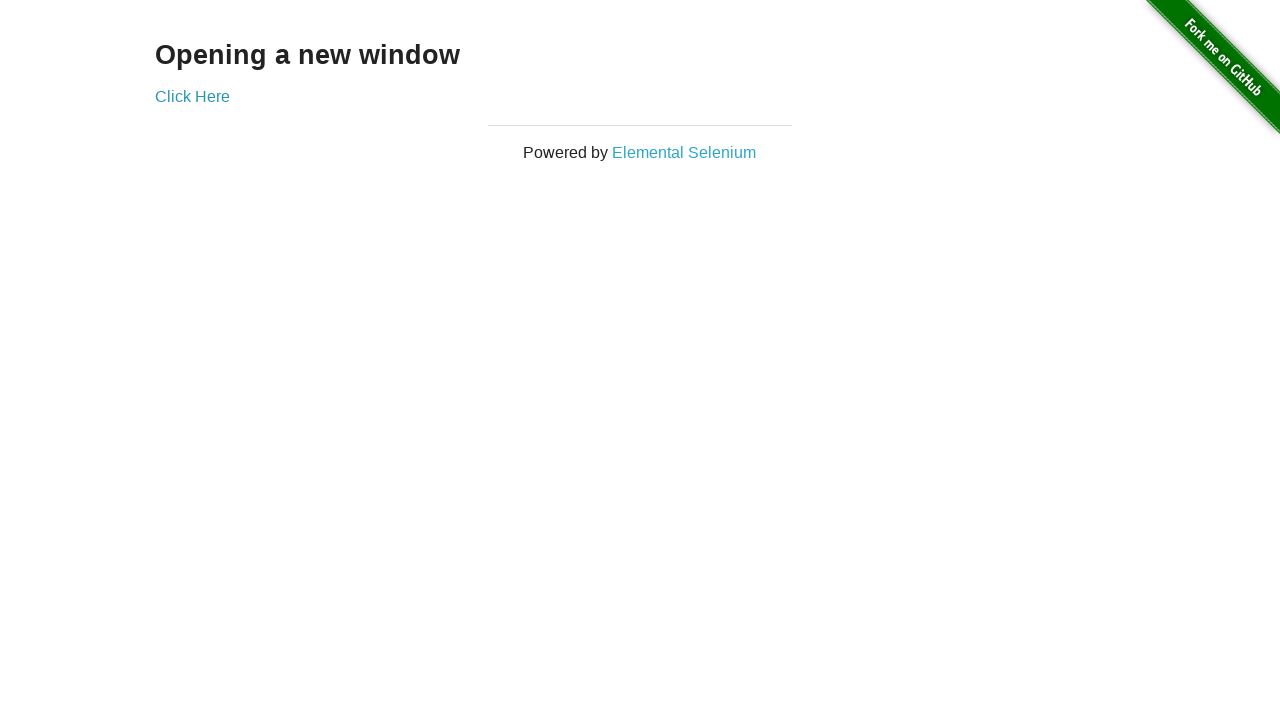

Verified new page URL is 'https://the-internet.herokuapp.com/windows/new'
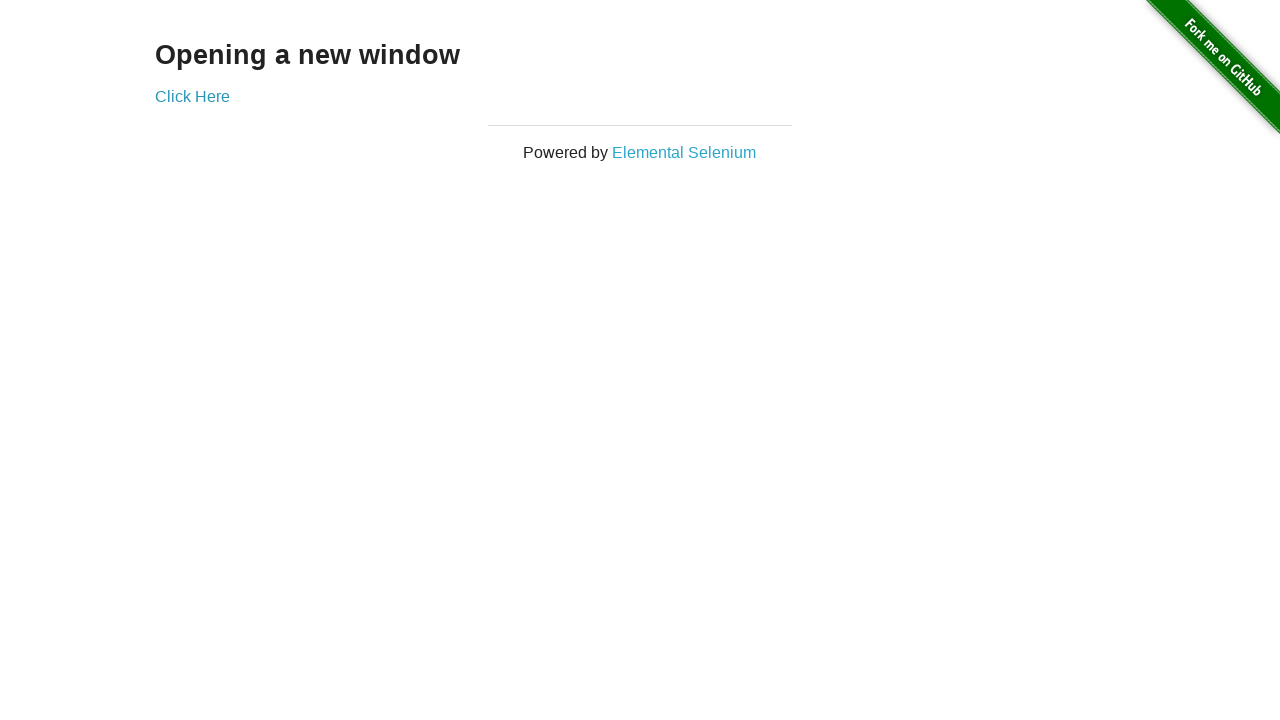

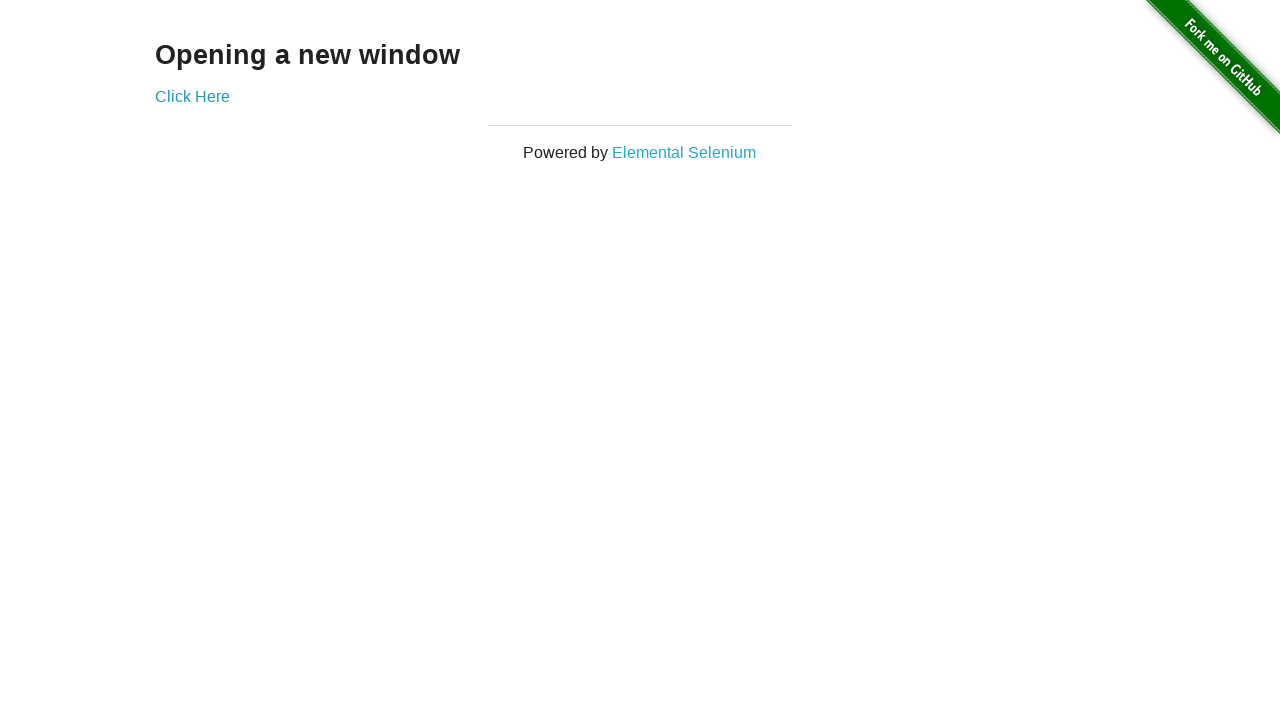